Tests DuckDuckGo search functionality by searching for a query and verifying the results page title

Starting URL: https://duckduckgo.com/

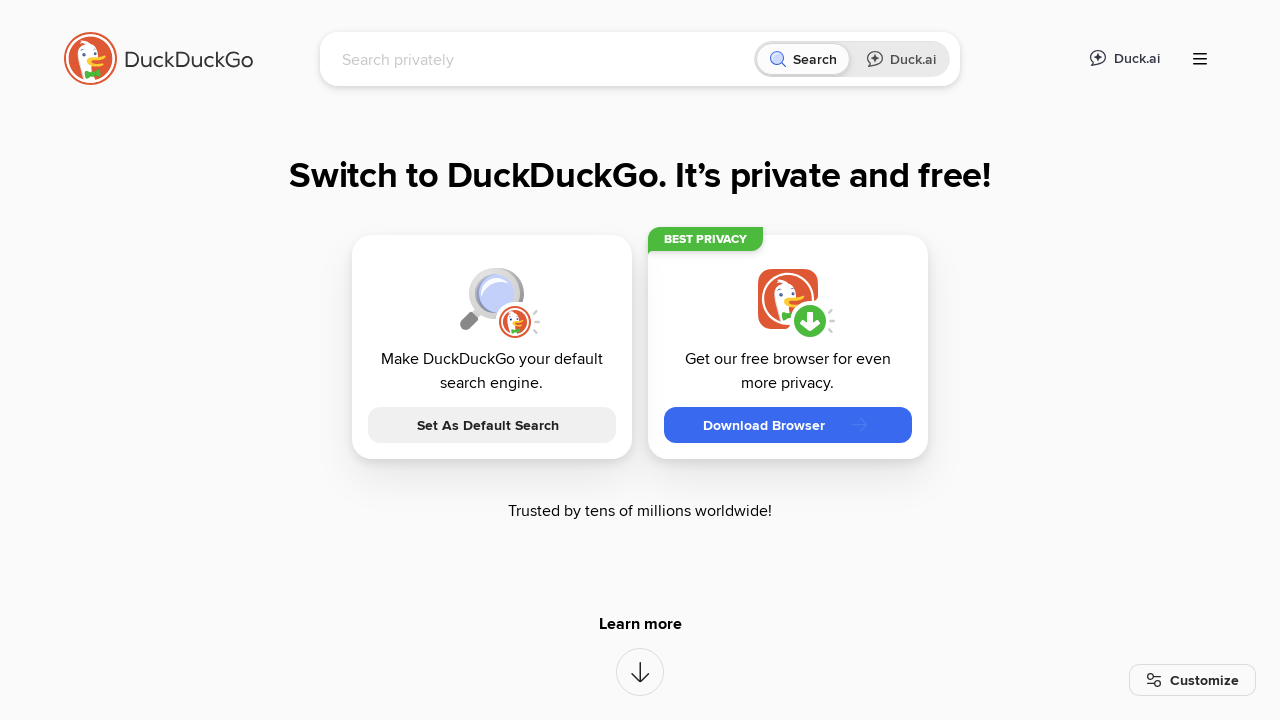

Filled search field with 'JavaStart' on input[name='q']
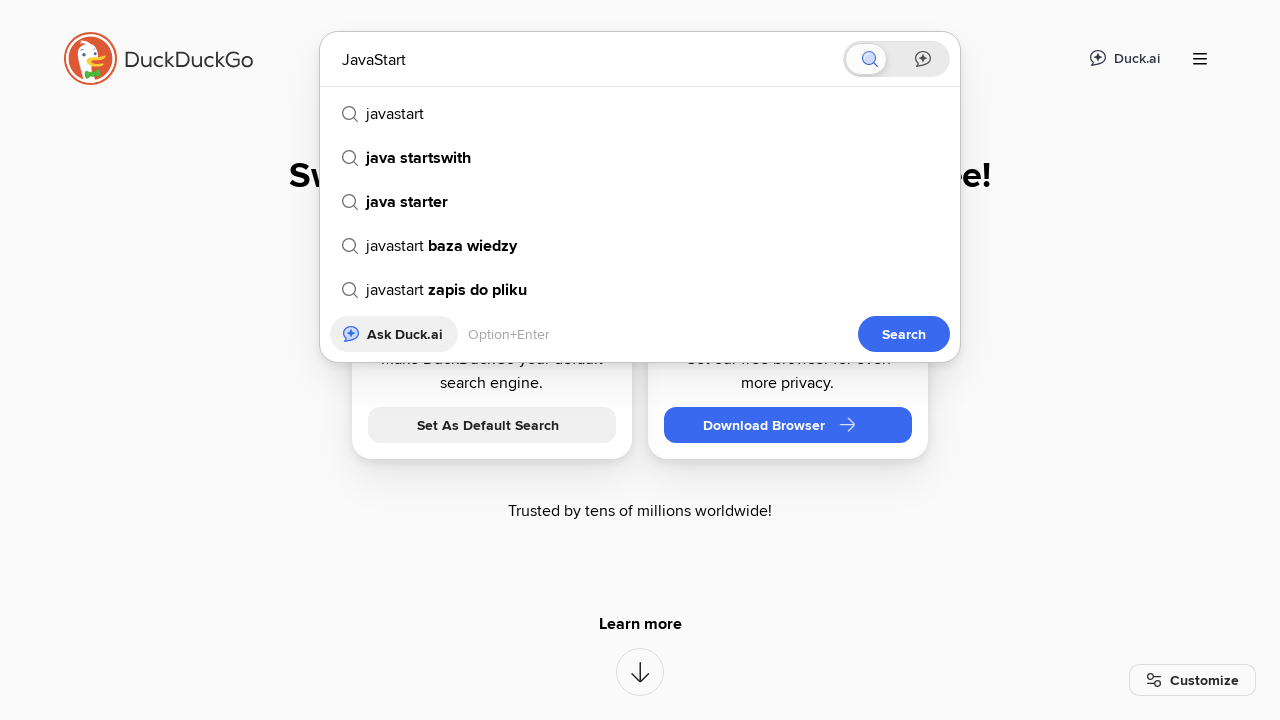

Pressed Enter to submit search form on input[name='q']
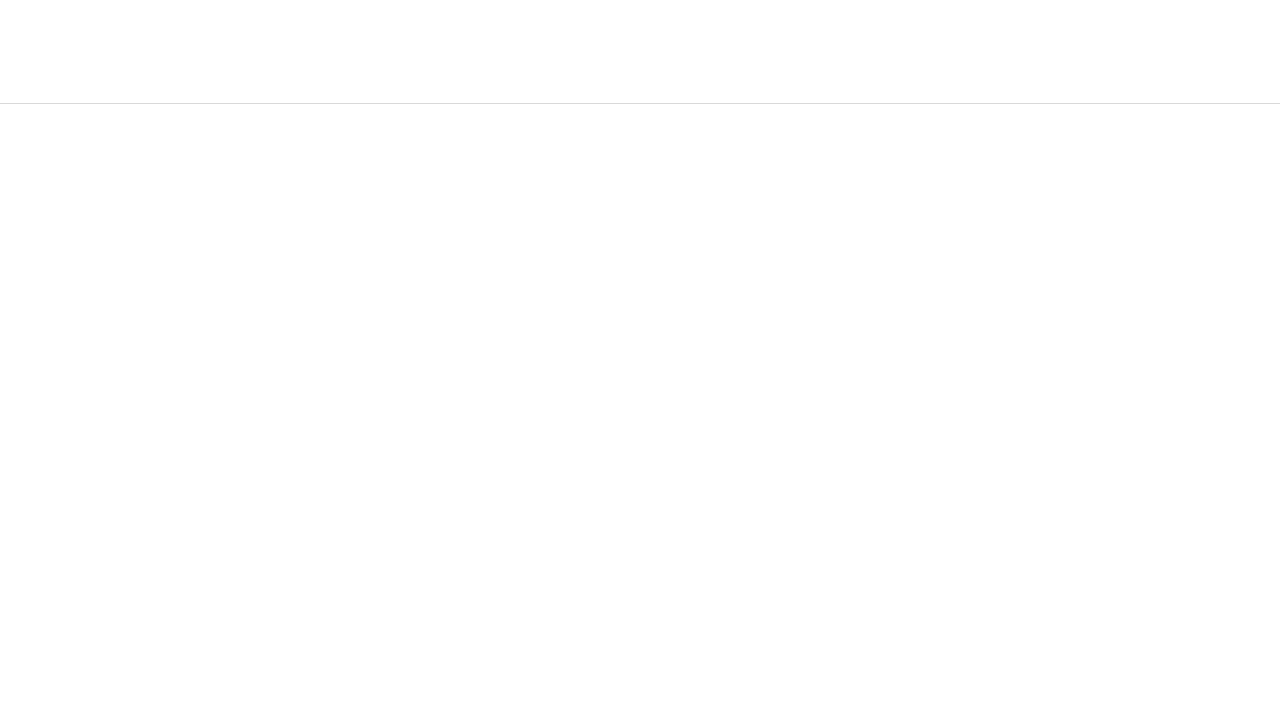

Waited for search results page to fully load (networkidle)
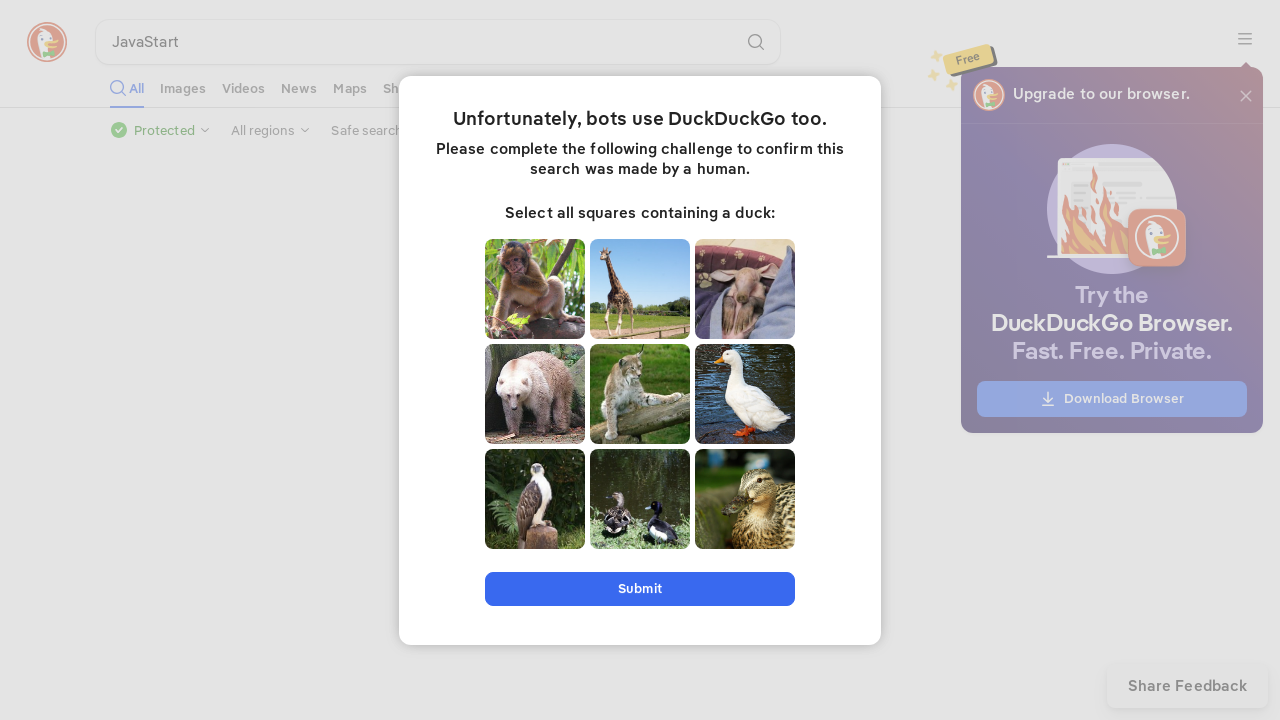

Verified that 'JavaStart' is present in page title
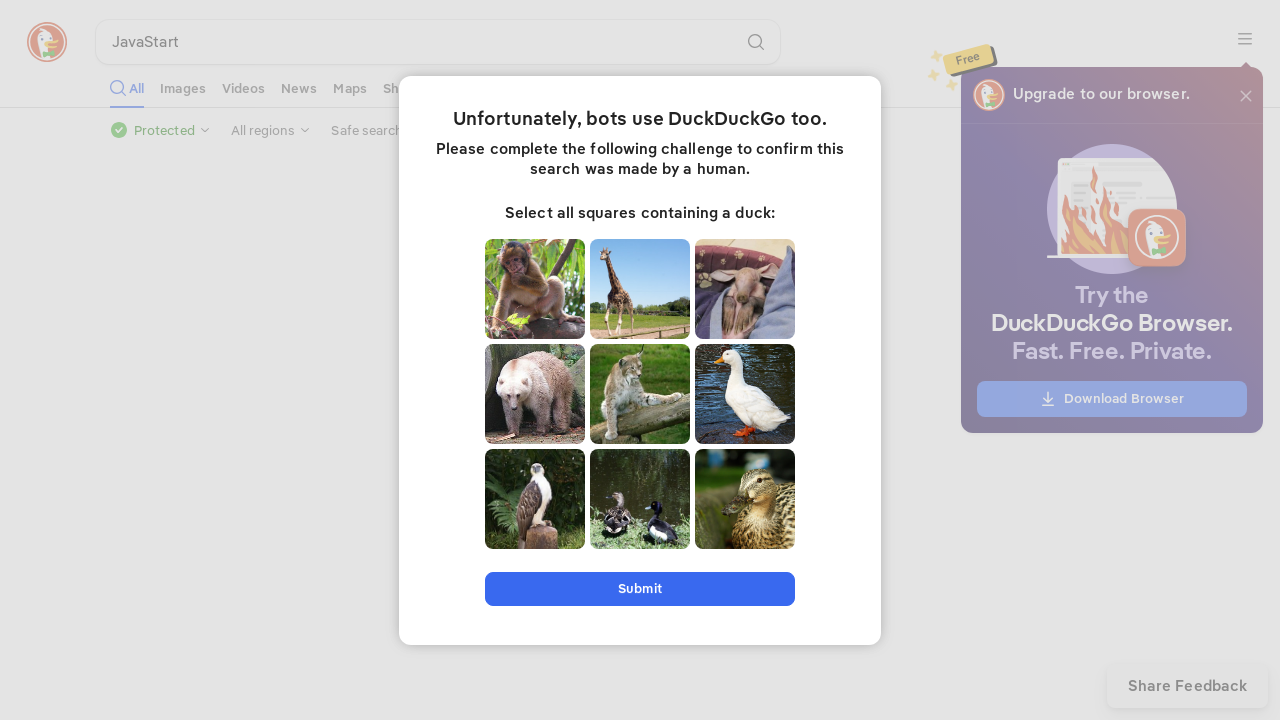

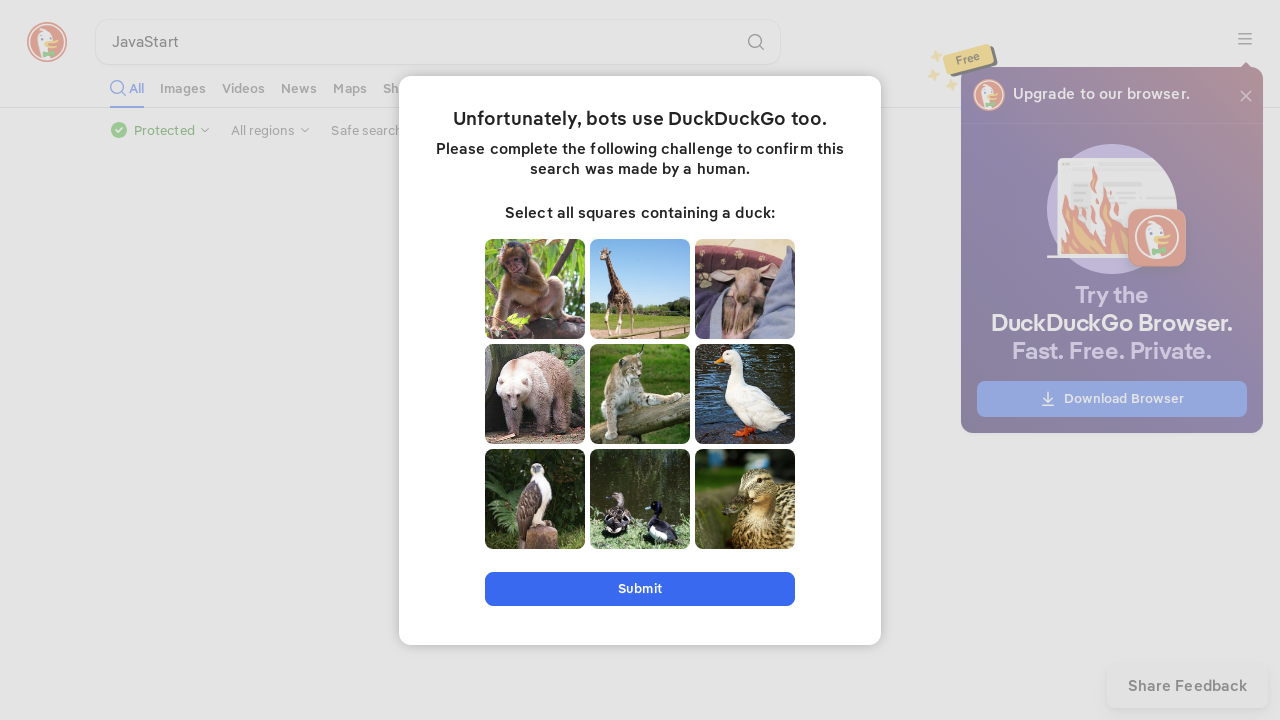